Tests iframe interaction by filling a search field and selecting dropdown values in two different iframes

Starting URL: https://www.hyrtutorials.com/p/frames-practice.html

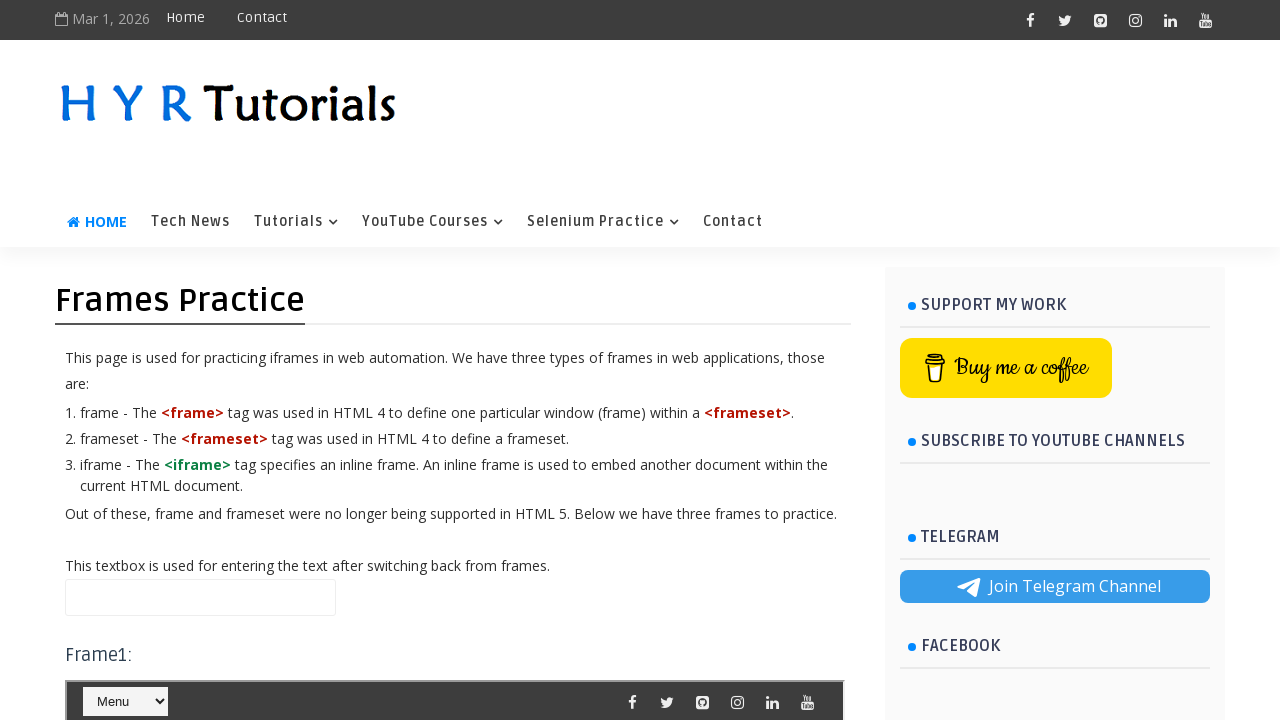

Filled search field on main page with 'iframe' on input#name
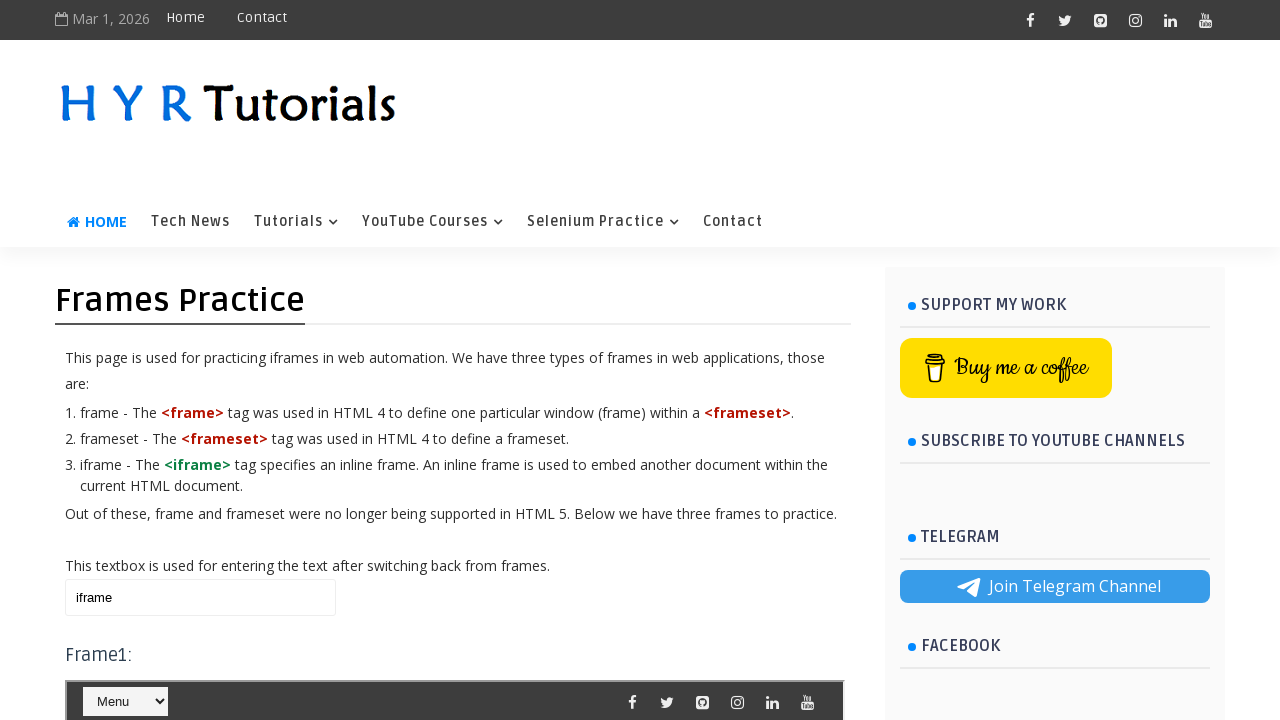

Located first iframe with id 'frm1'
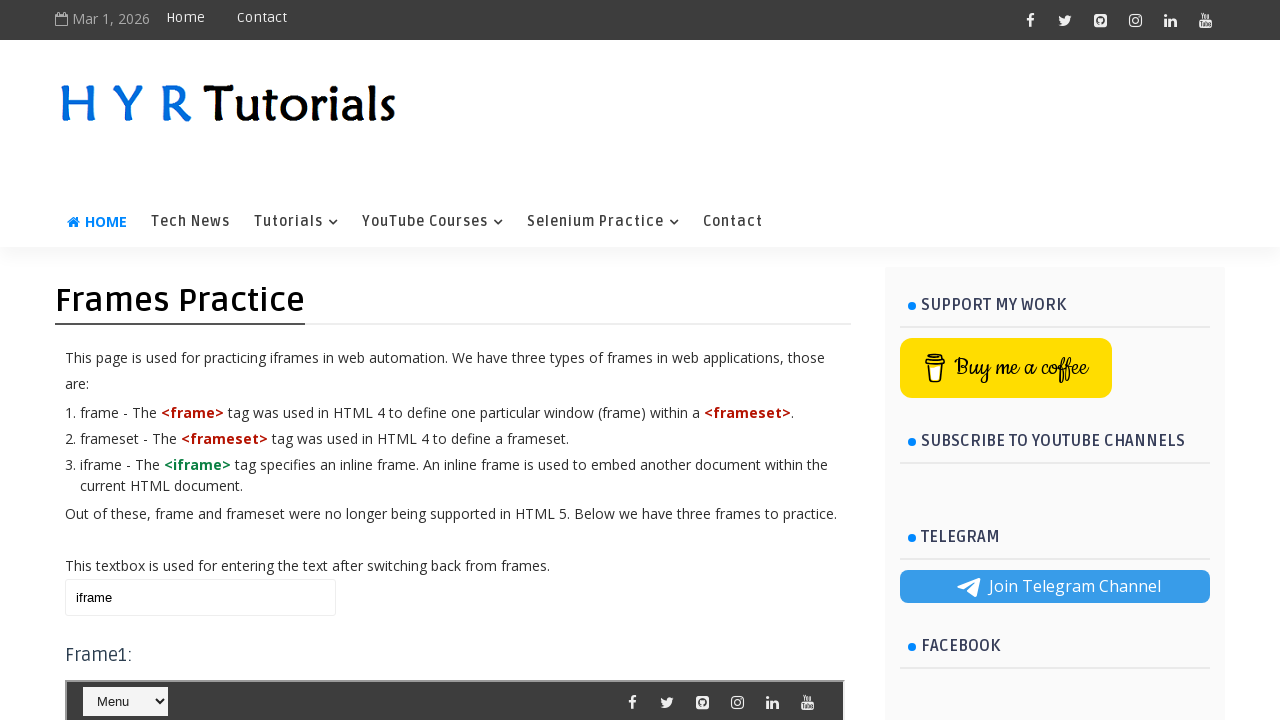

Selected '- Dot Net' from dropdown in first iframe on #frm1 >> internal:control=enter-frame >> select#selectnav1
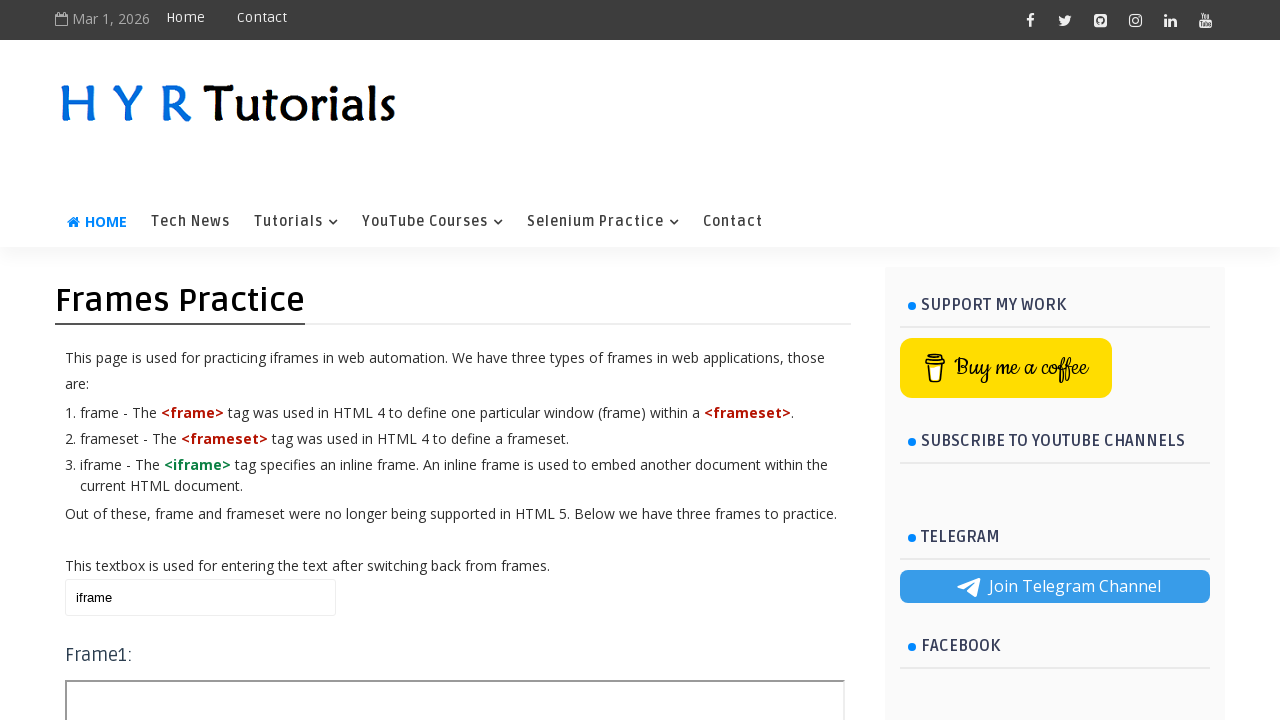

Located second iframe with id 'frm2'
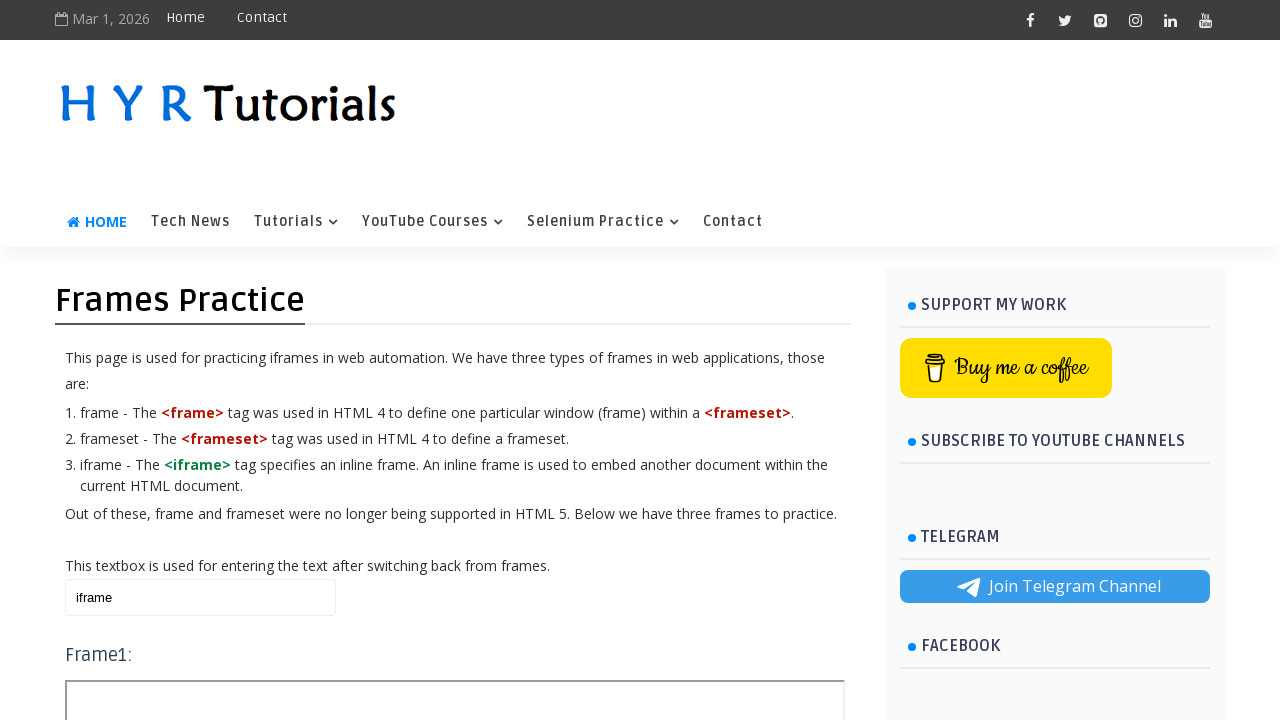

Selected '- Java' from dropdown in second iframe on #frm2 >> internal:control=enter-frame >> select#selectnav1
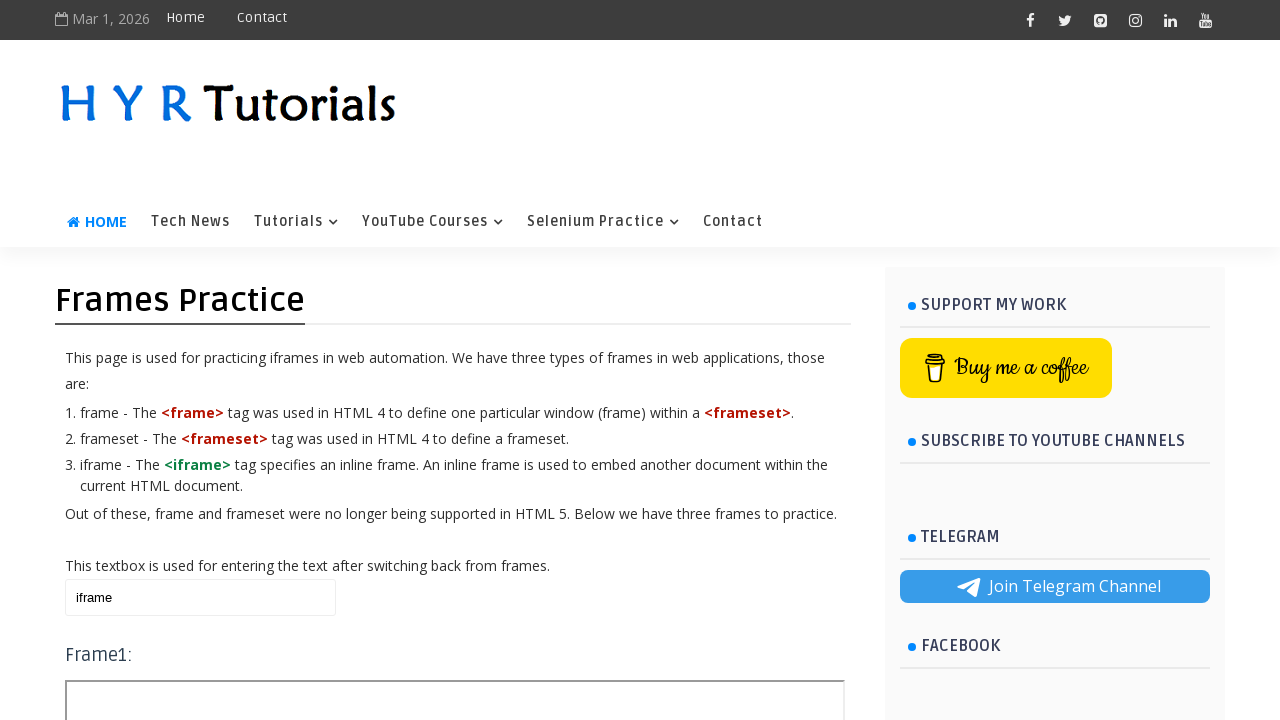

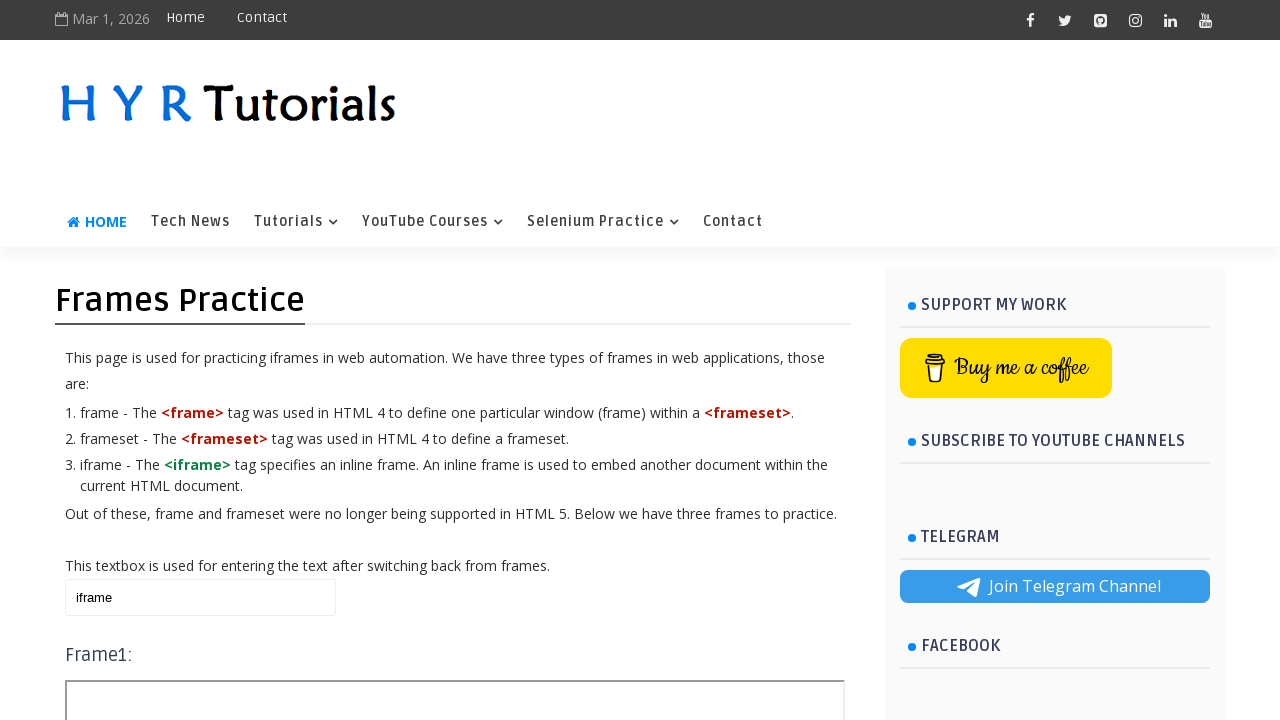